Tests that selecting the round trip radio button enables the return date calendar by clicking on the round trip option and verifying the calendar becomes enabled

Starting URL: https://www.rahulshettyacademy.com/dropdownsPractise/

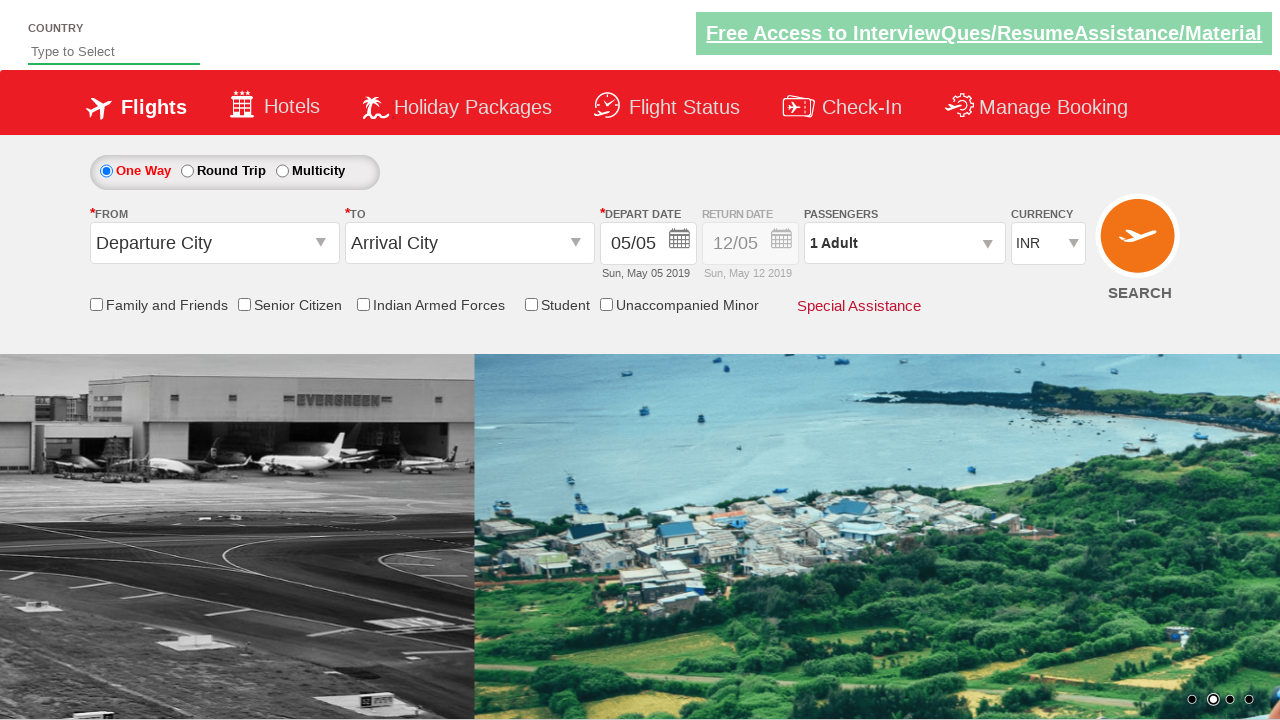

Clicked on round trip radio button at (187, 171) on xpath=//input[@id='ctl00_mainContent_rbtnl_Trip_1']
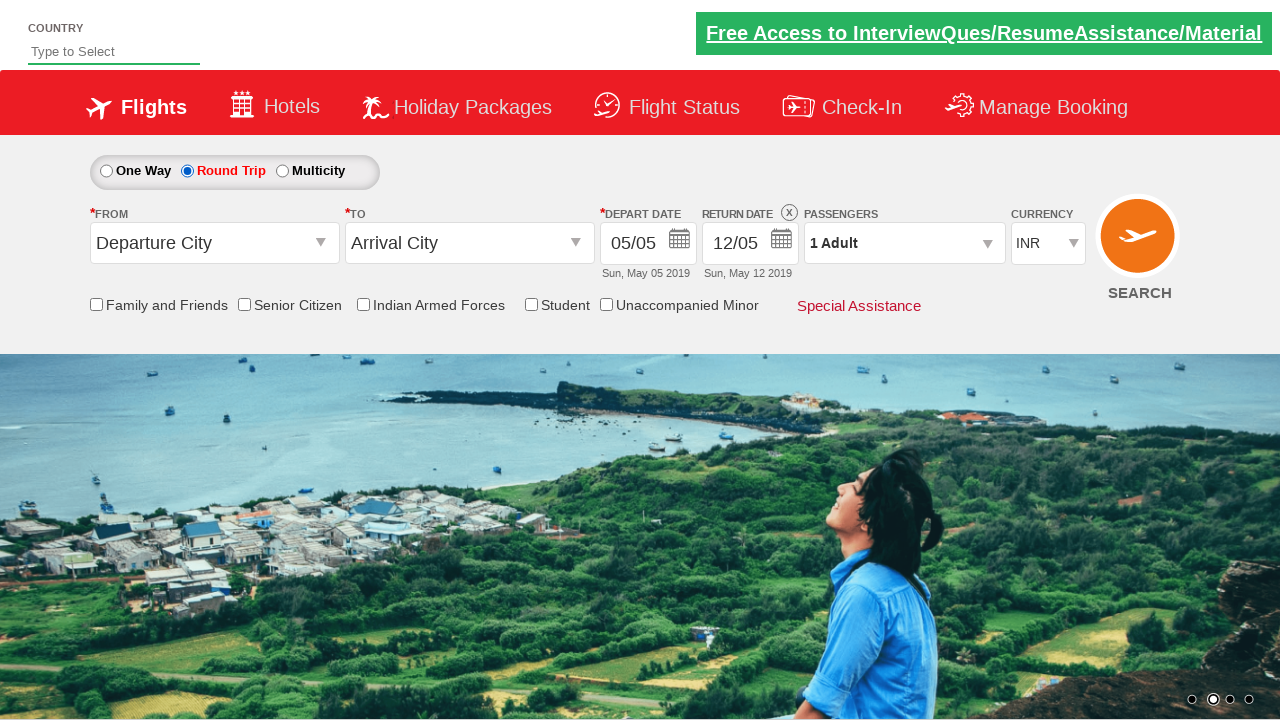

Return date calendar container became visible and enabled
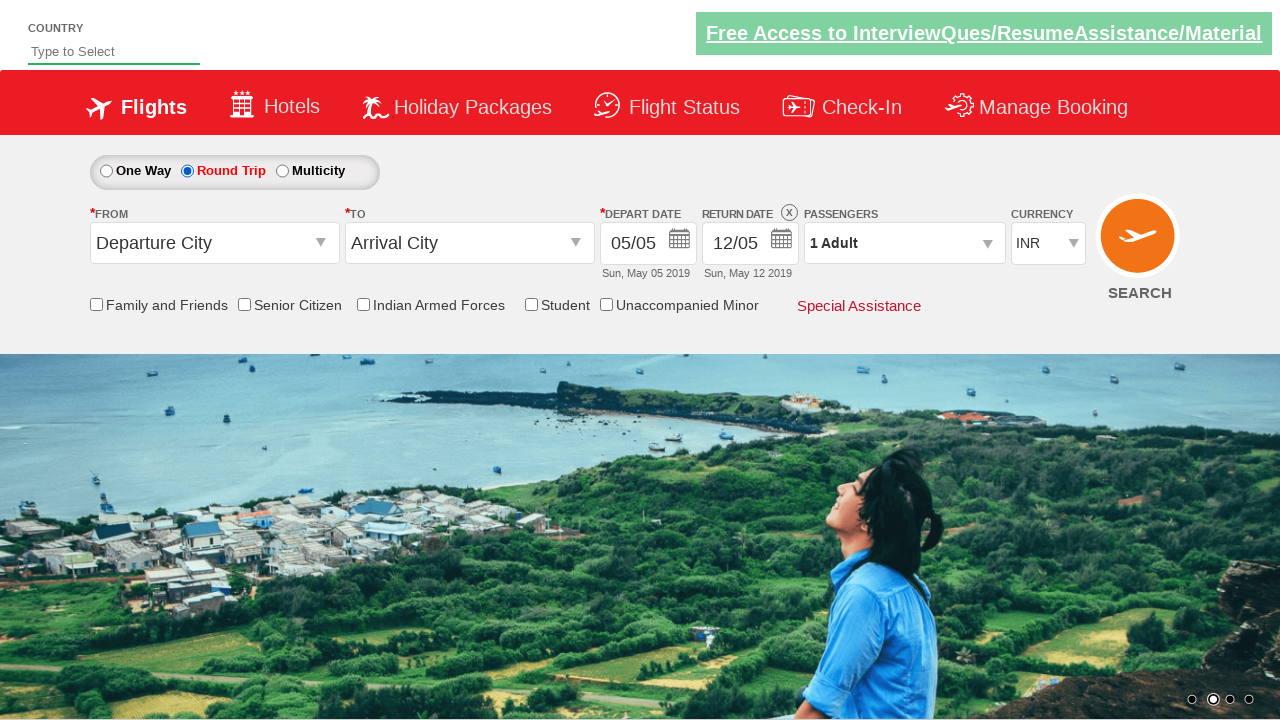

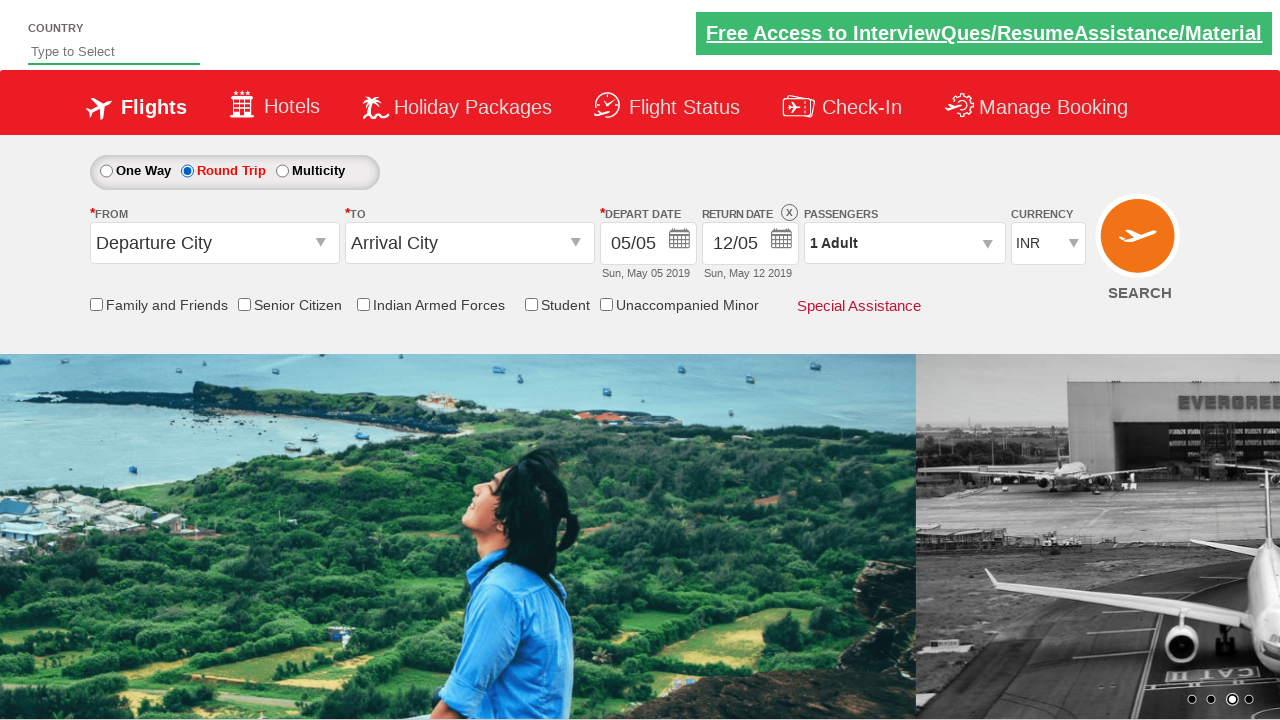